Opens dropdown and verifies span text content

Starting URL: https://www.uni-rostock.de/

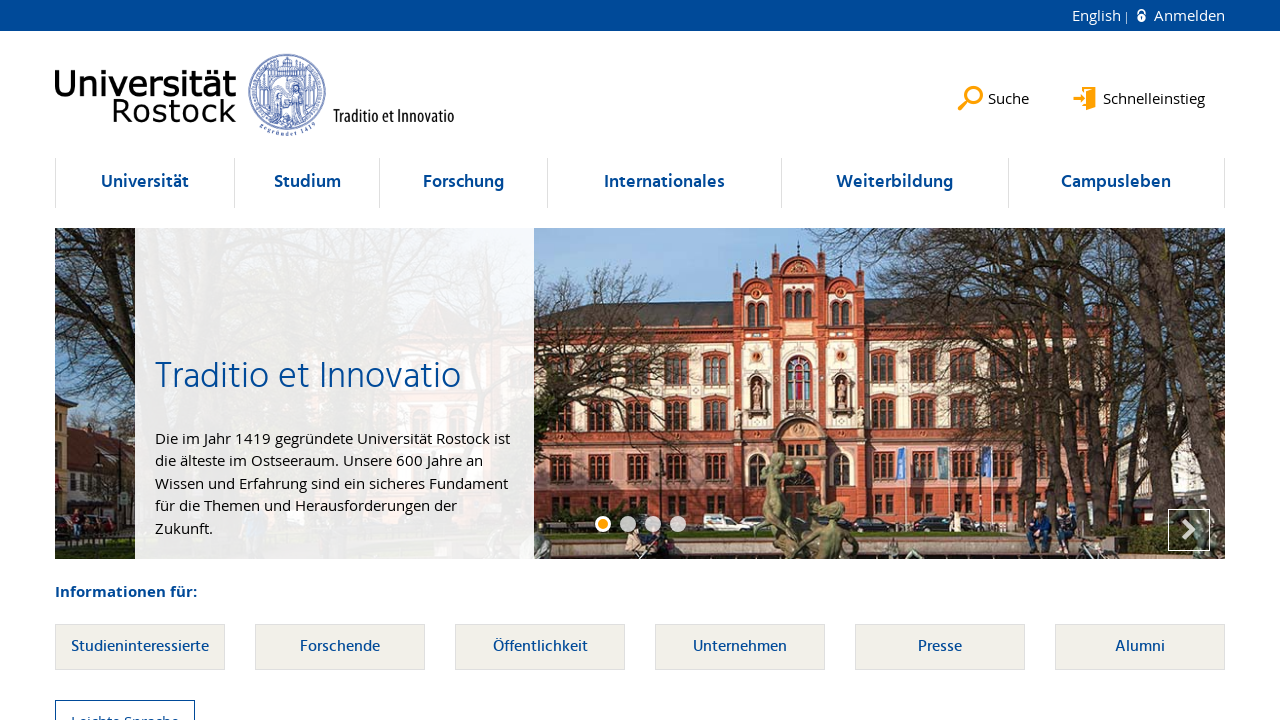

Clicked dropdown button to open menu at (145, 183) on li[data-dropdown='true'] > button >> nth=0
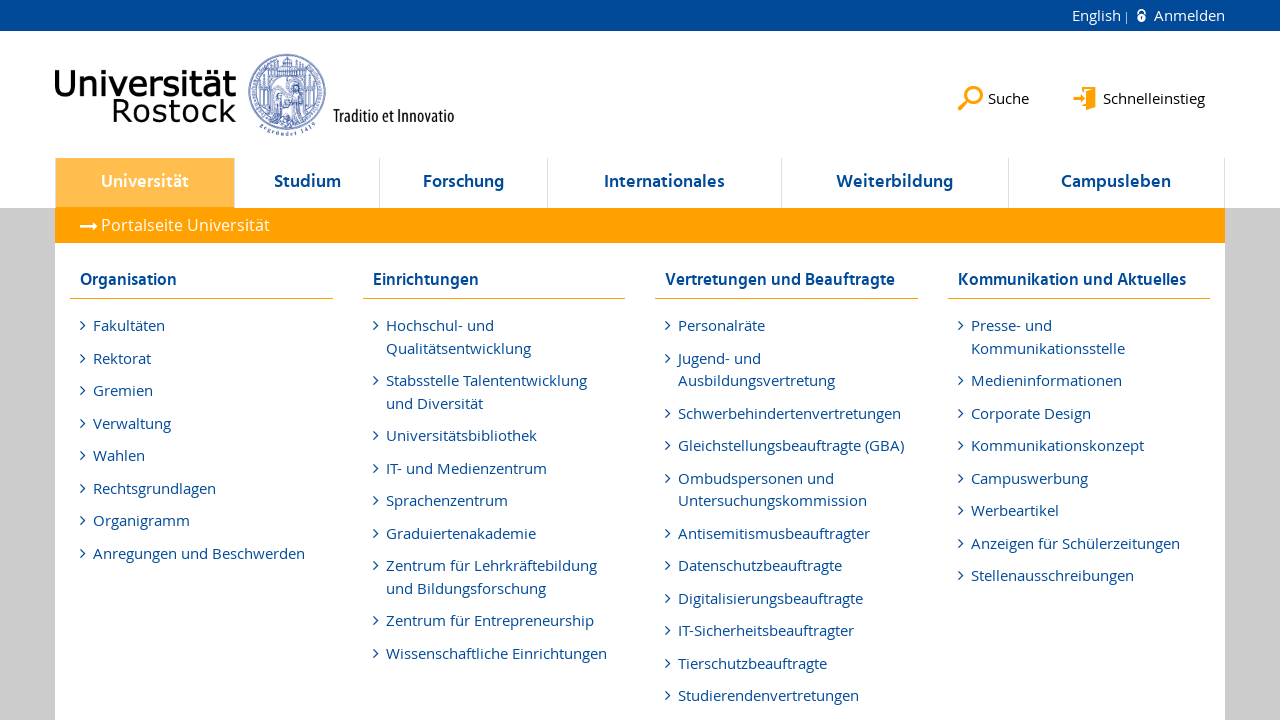

Located span element with navigation headline
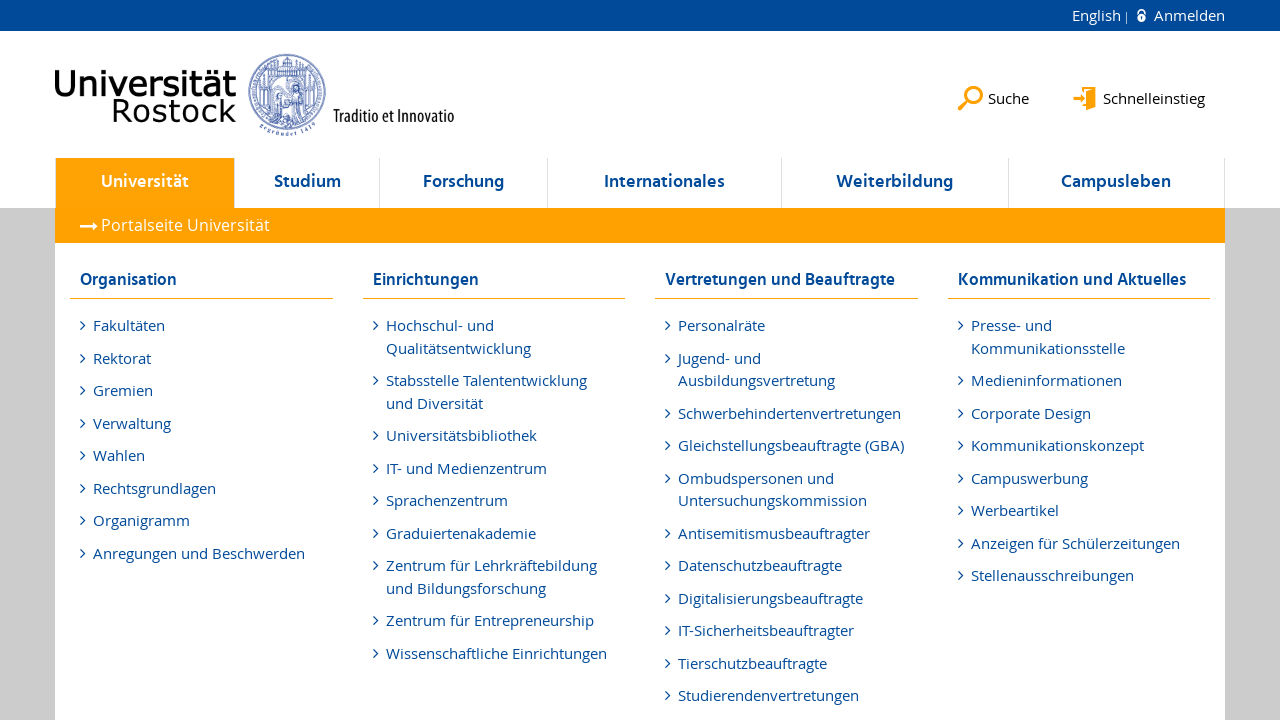

Span element became visible
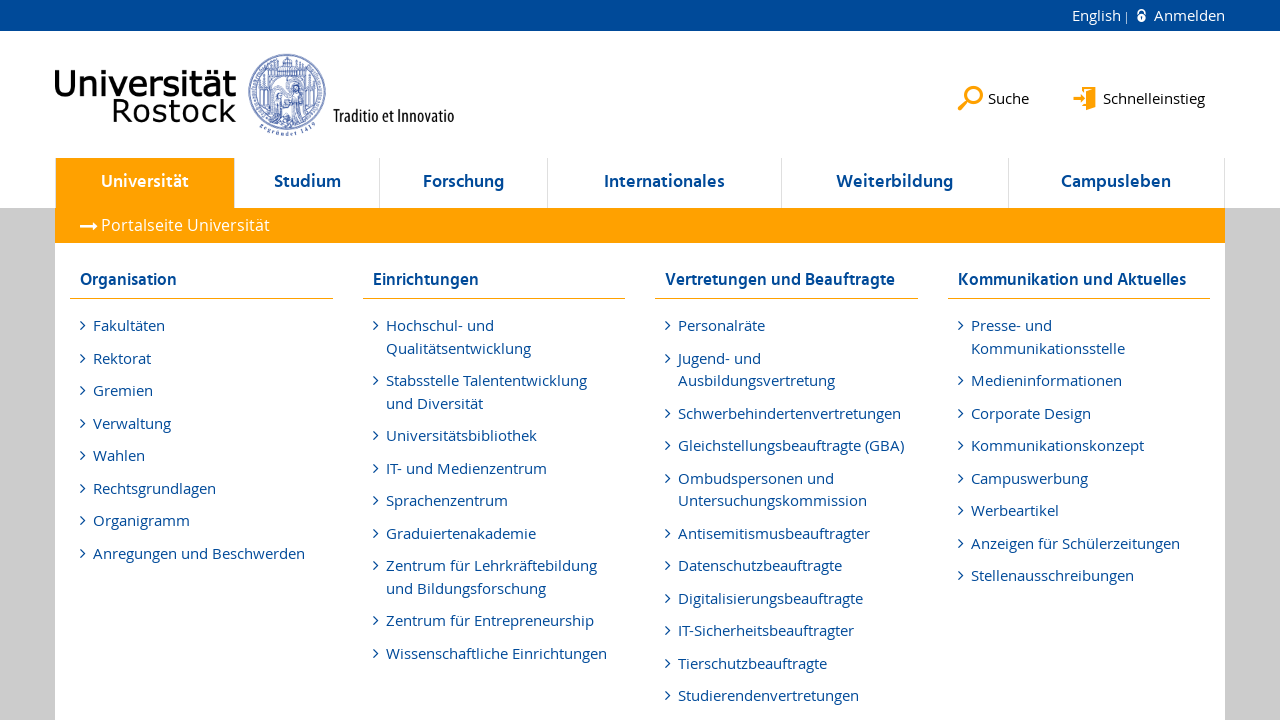

Verified span text content equals 'Organisation'
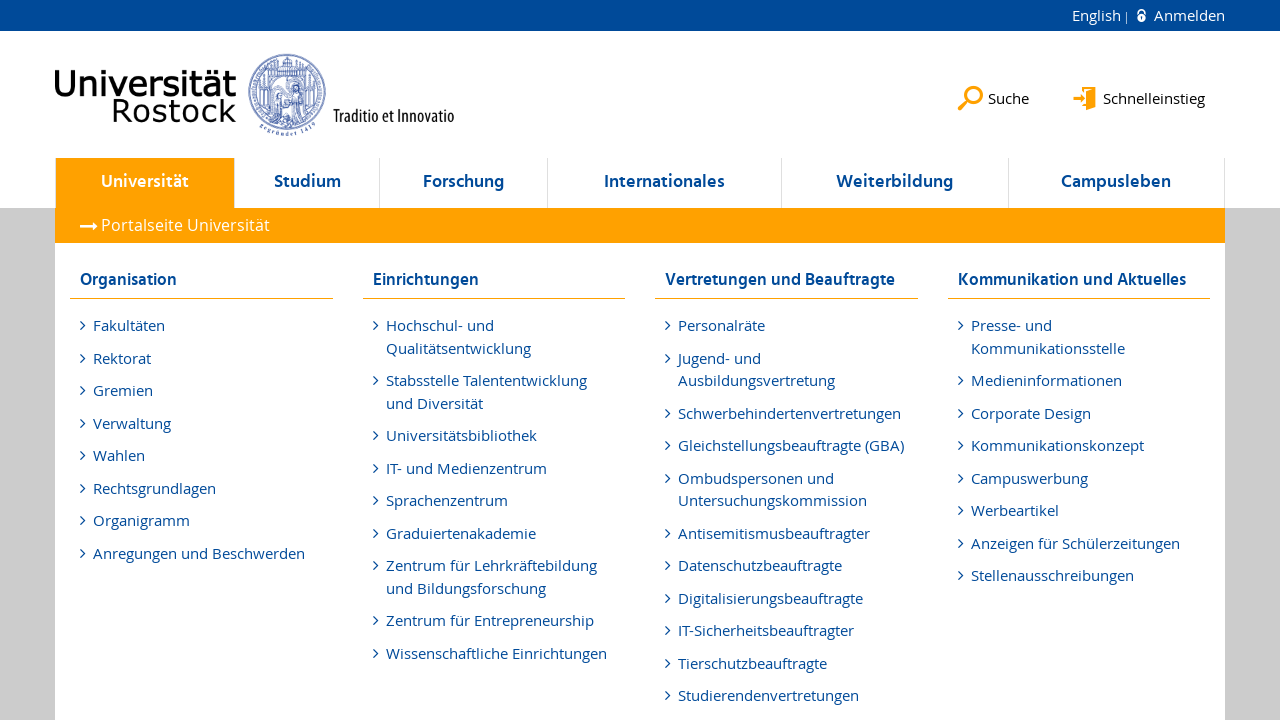

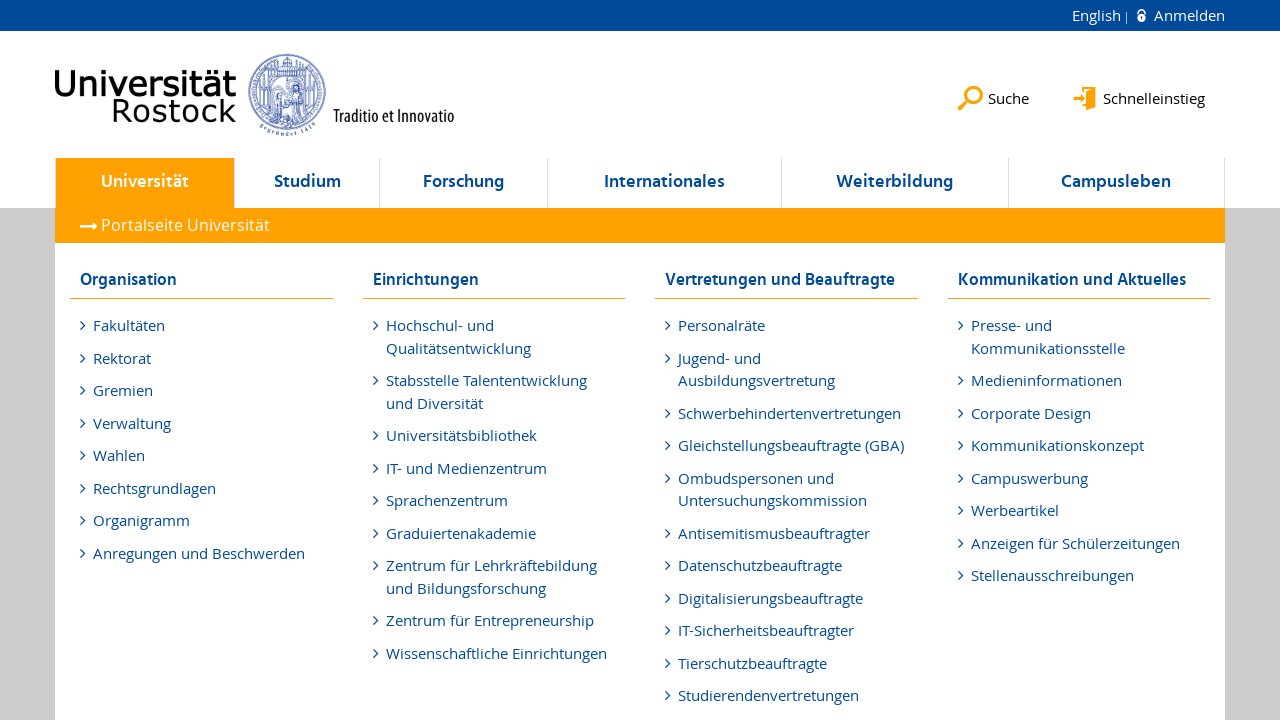